Tests JavaScript alert handling by clicking a button that triggers a JS alert, accepting it, and verifying the result message

Starting URL: https://the-internet.herokuapp.com/javascript_alerts

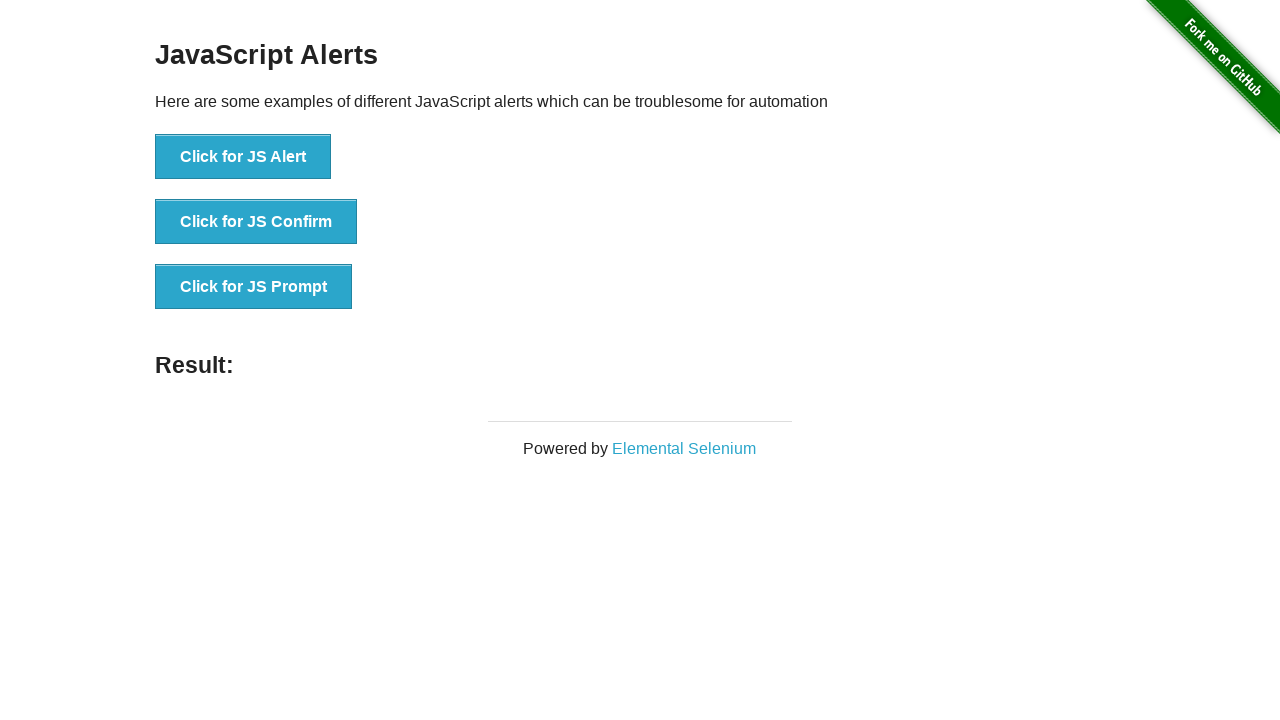

Set up dialog handler to accept alerts
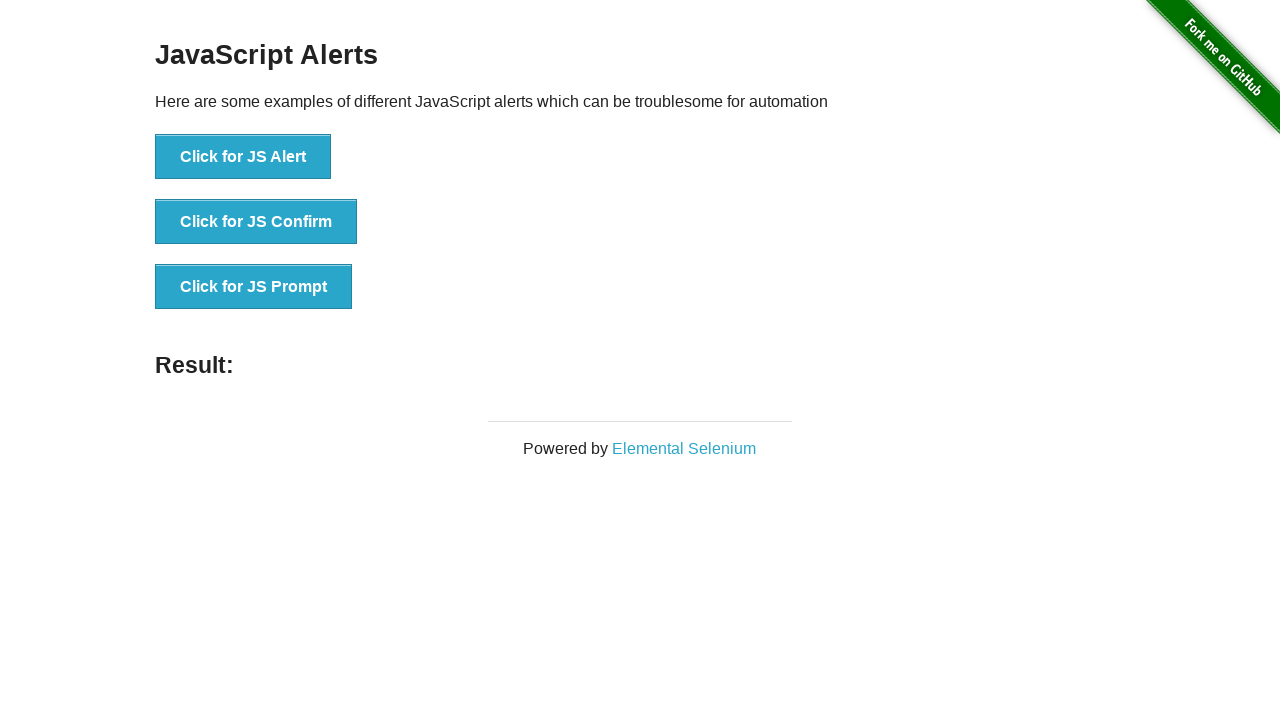

Clicked button to trigger JavaScript alert at (243, 157) on xpath=//button[text()='Click for JS Alert']
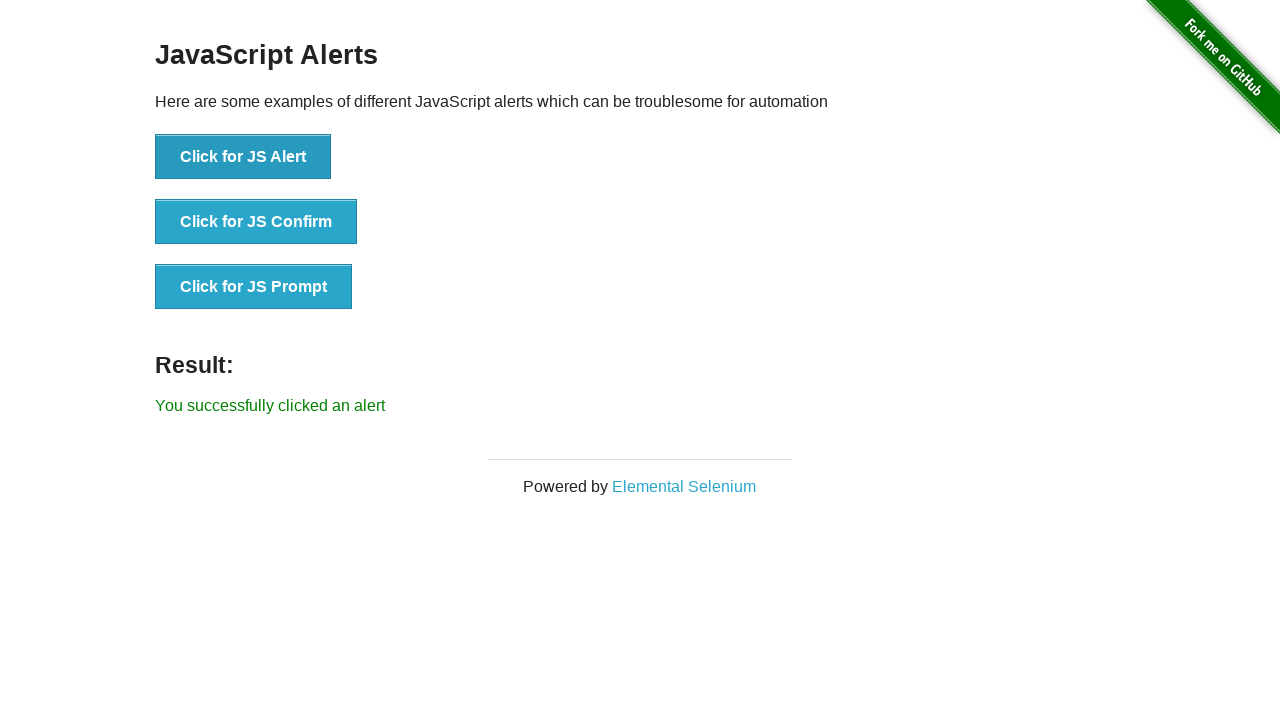

Result message element loaded
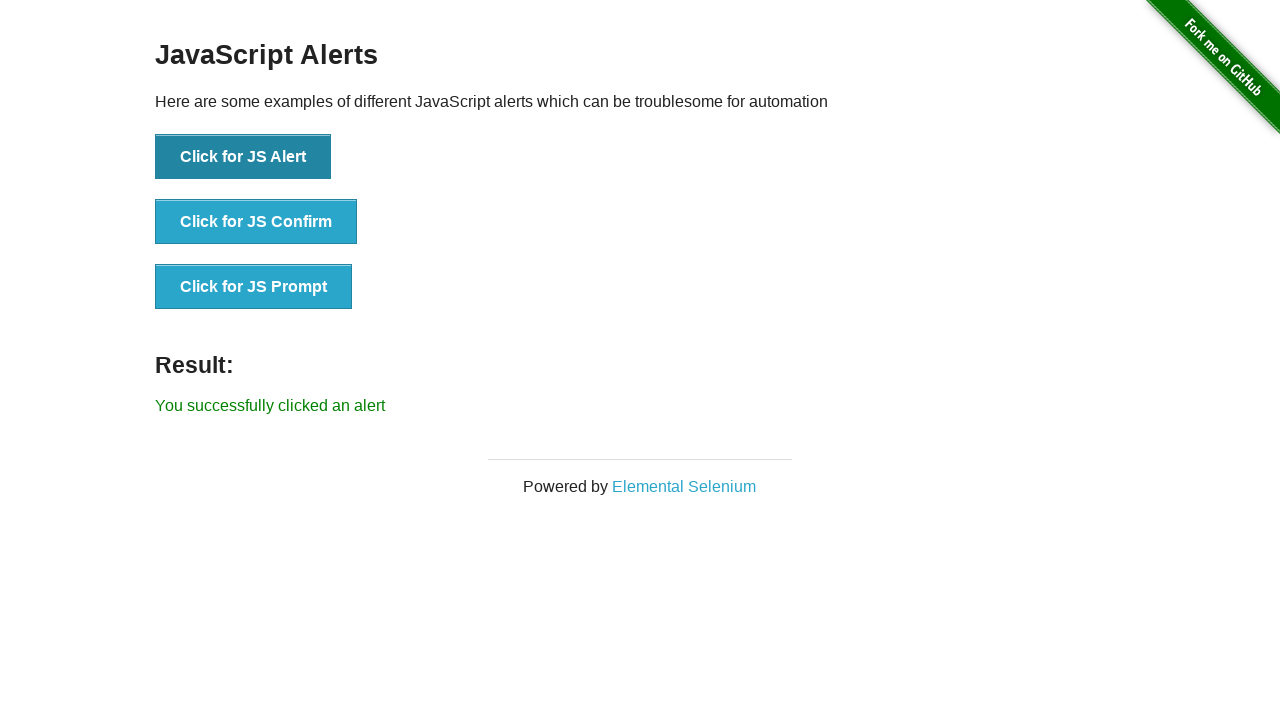

Retrieved result message text
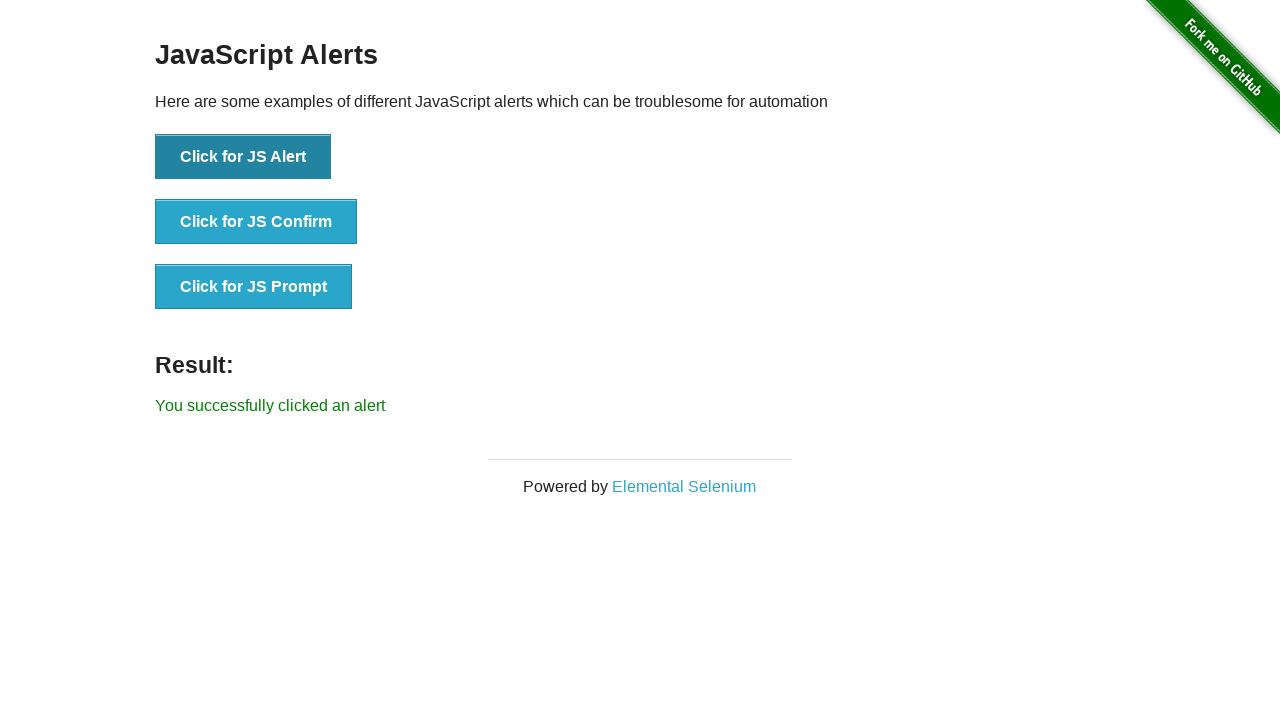

Verified that result message contains success text
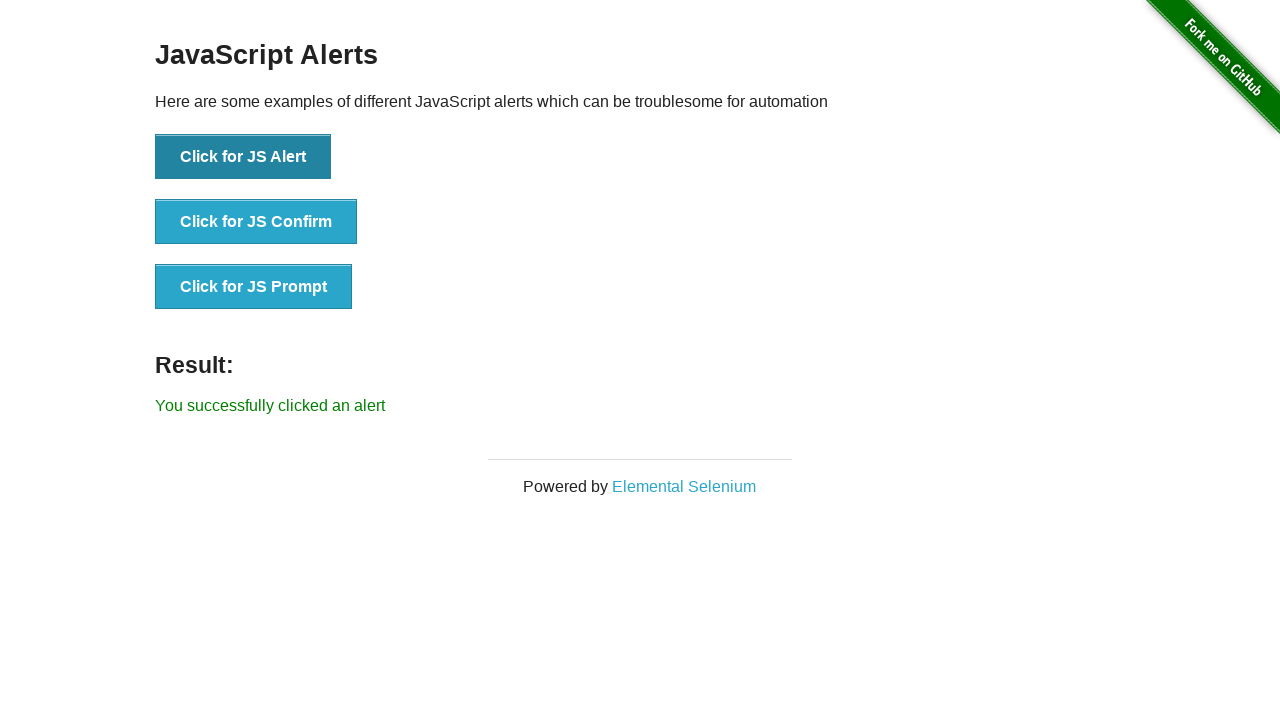

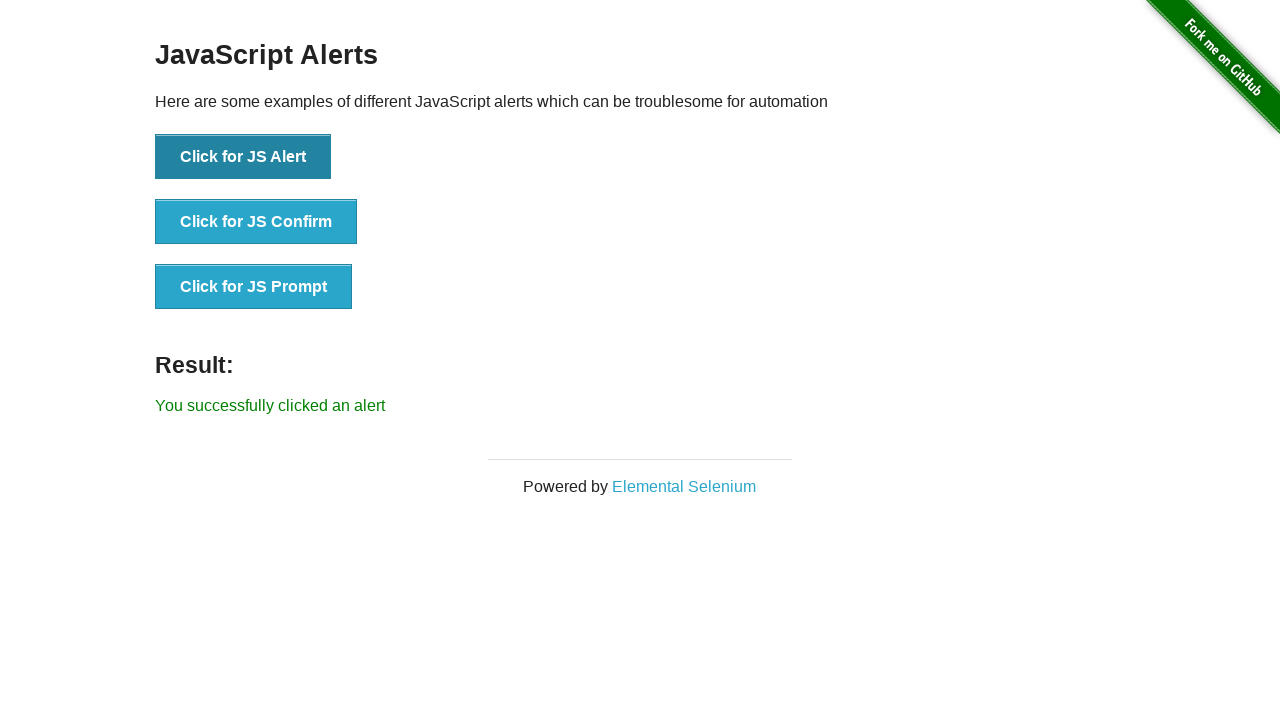